Navigates to the RedBus website homepage to verify the page loads successfully

Starting URL: https://www.redbus.in/

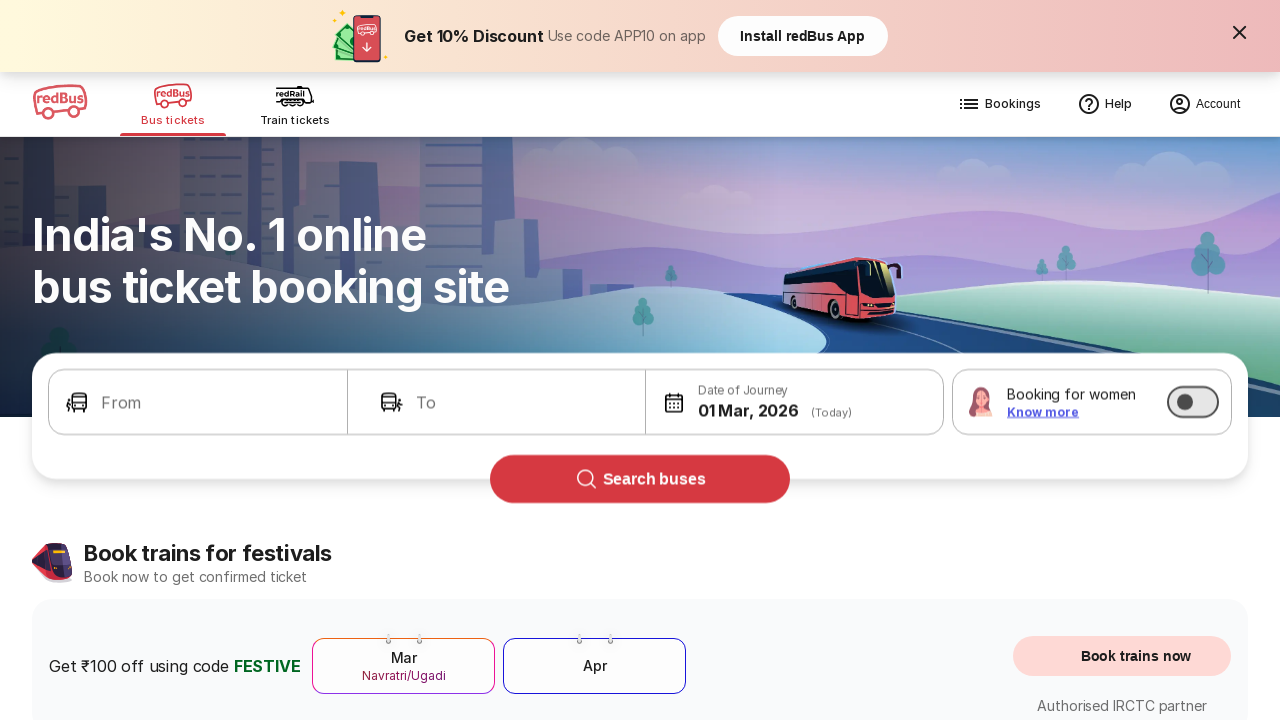

Waited for RedBus homepage to fully load (DOM content loaded)
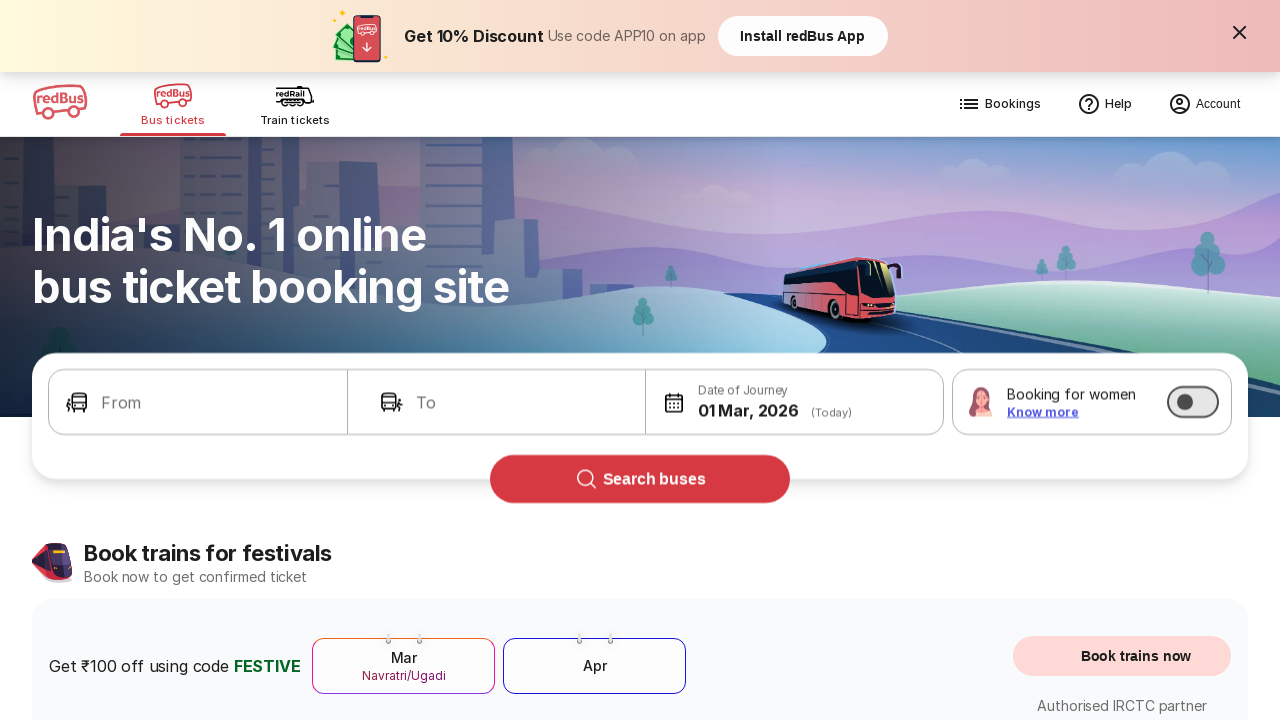

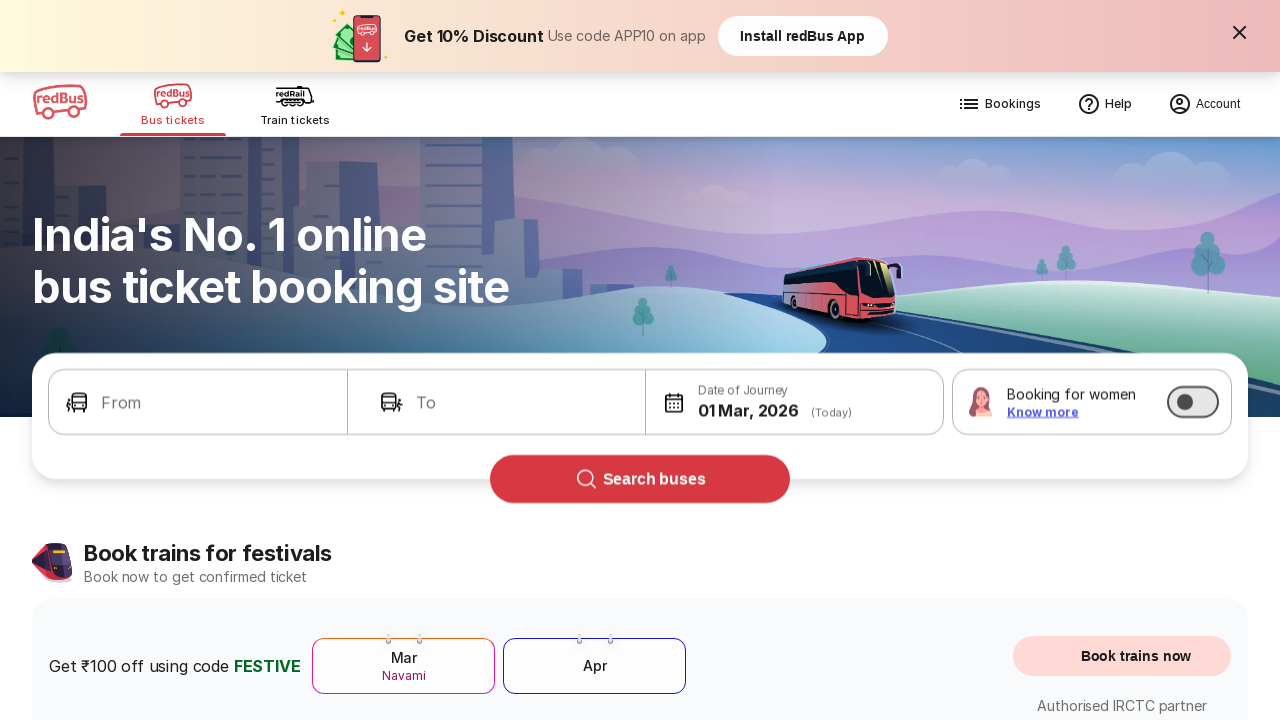